Tests adding bananas to cart from the Mangocados category and navigating to view the cart, then verifies the cart item is displayed.

Starting URL: https://fruitshoppe.firebaseapp.com/

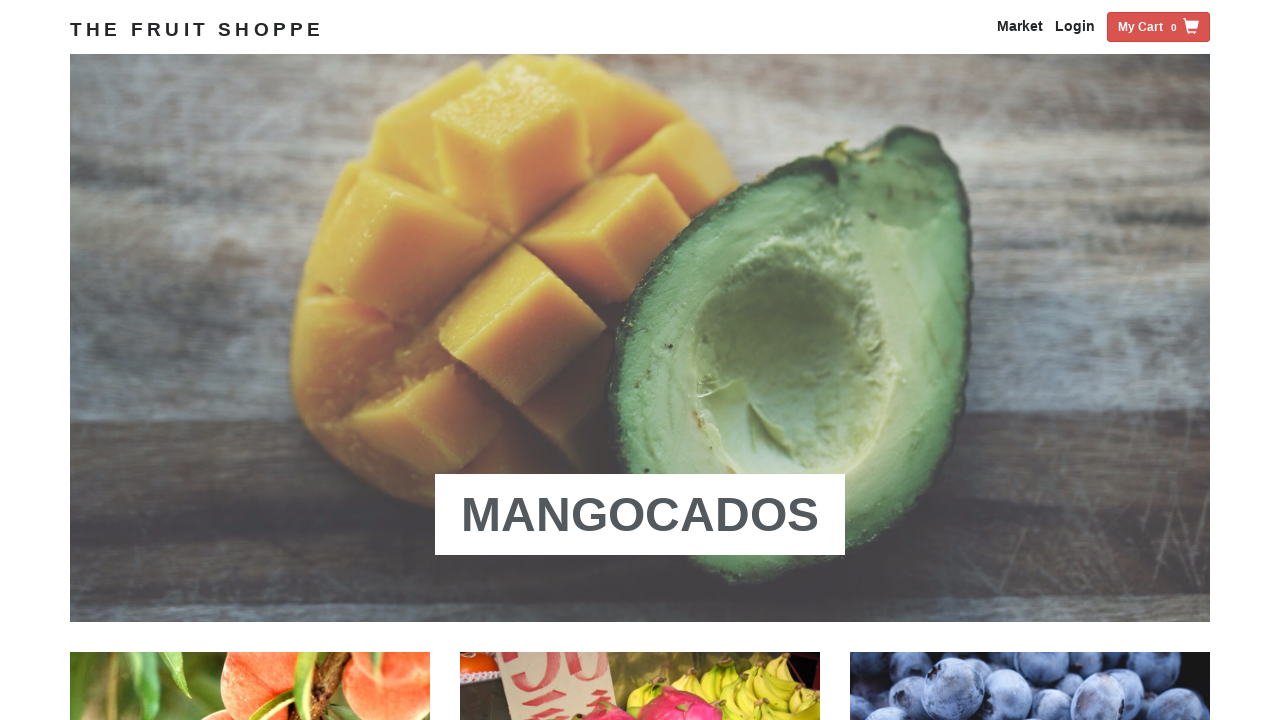

Clicked on Mangocados category at (640, 515) on xpath=//a[contains(.,'Mangocados')]
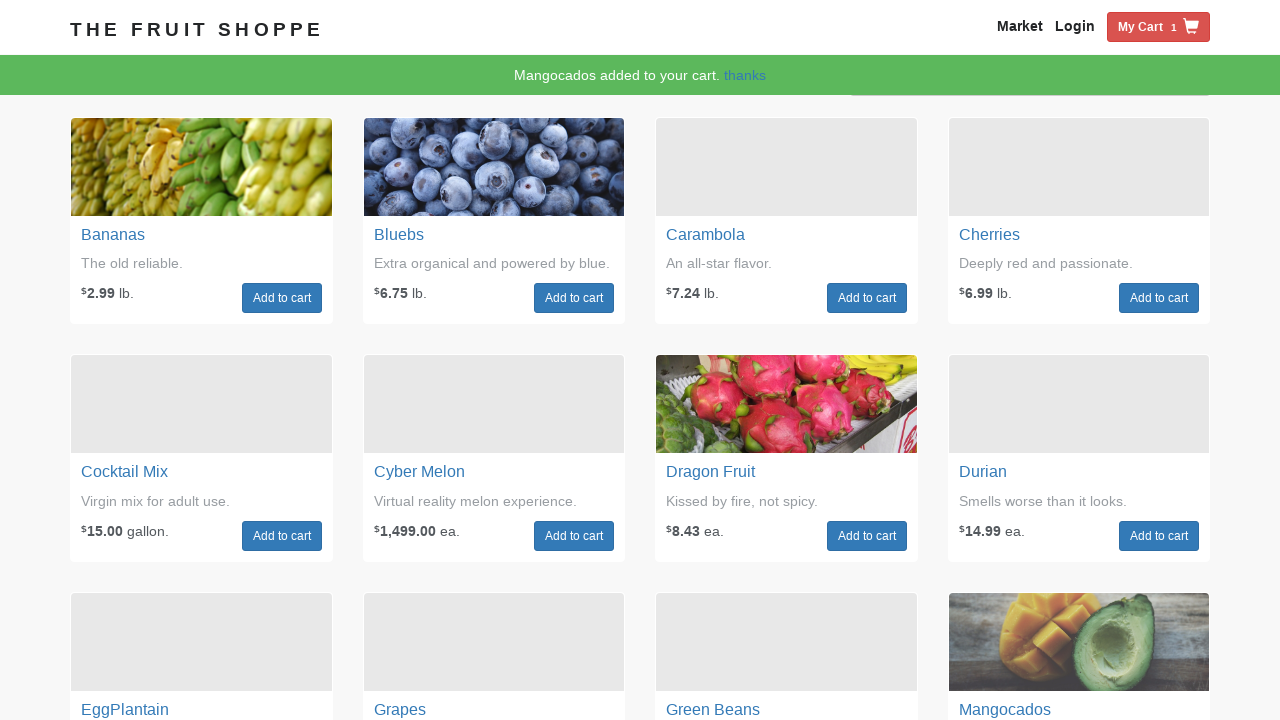

Clicked 'Add to cart' button for bananas at (282, 298) on xpath=//div[@class='fruit-box fruit-banans']//a[.='Add to cart']
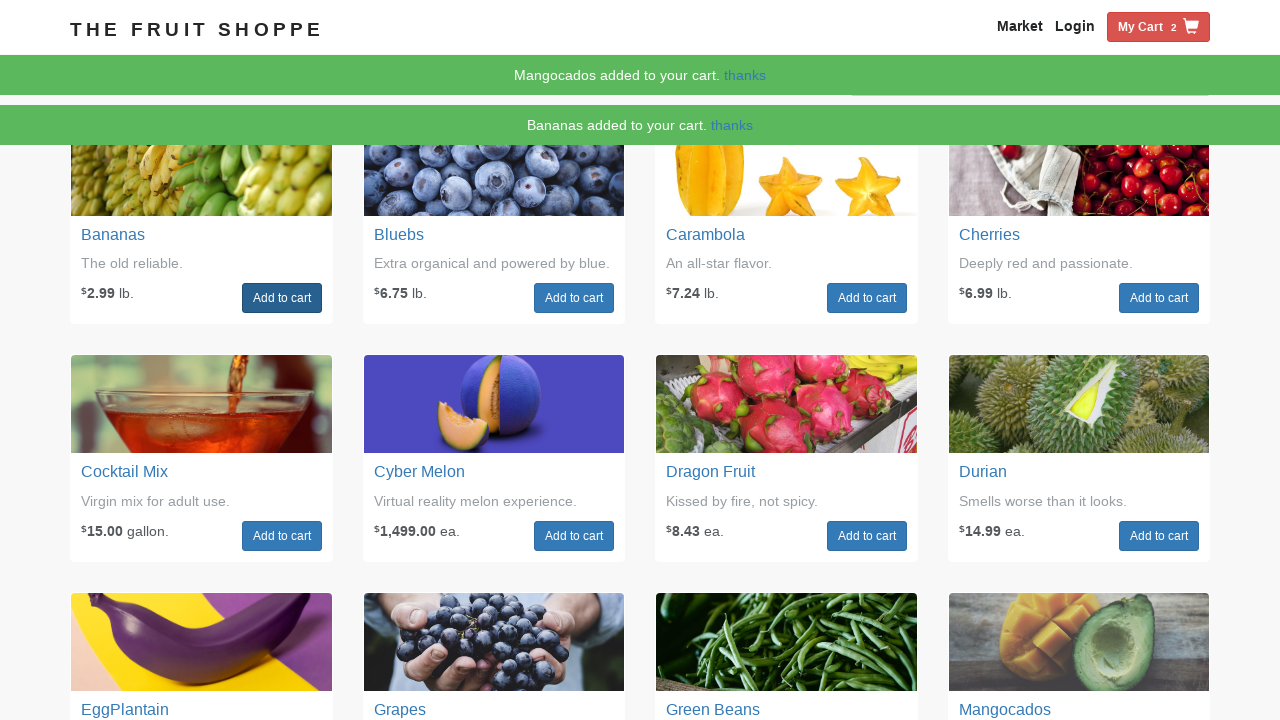

Clicked on My Cart at (1140, 27) on xpath=//span[.='My Cart']
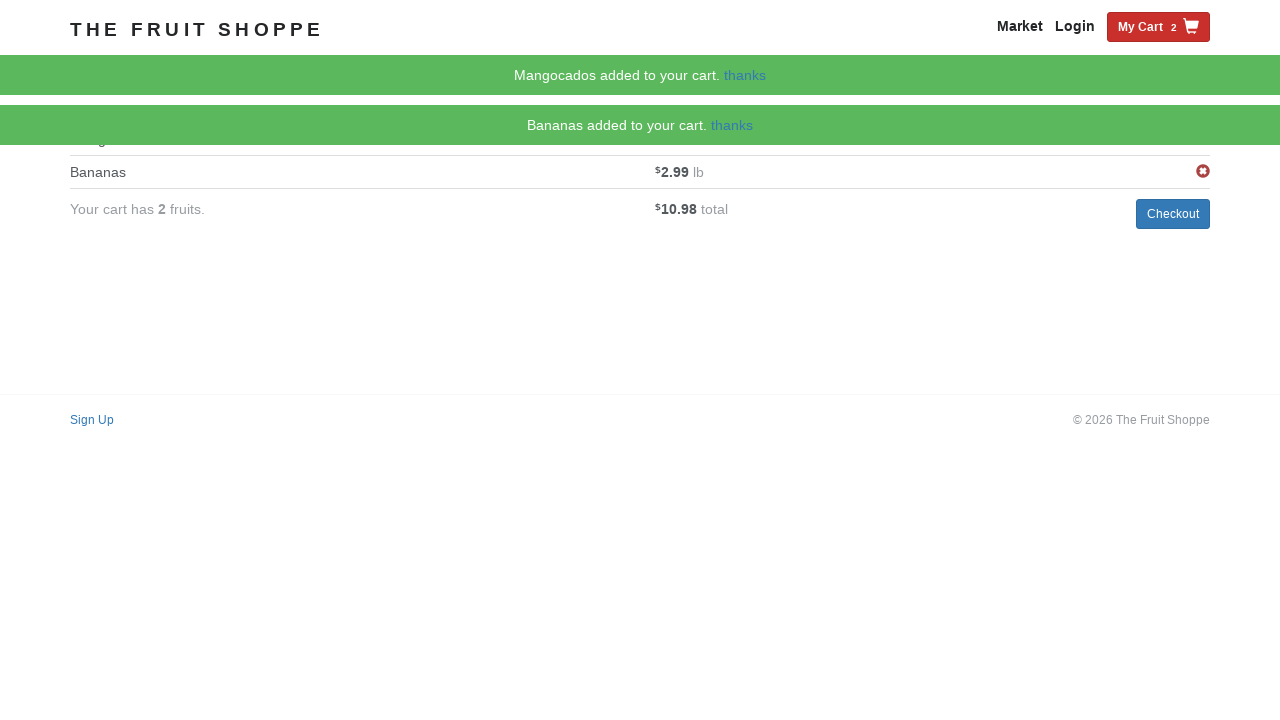

Verified cart item for mangocados is displayed
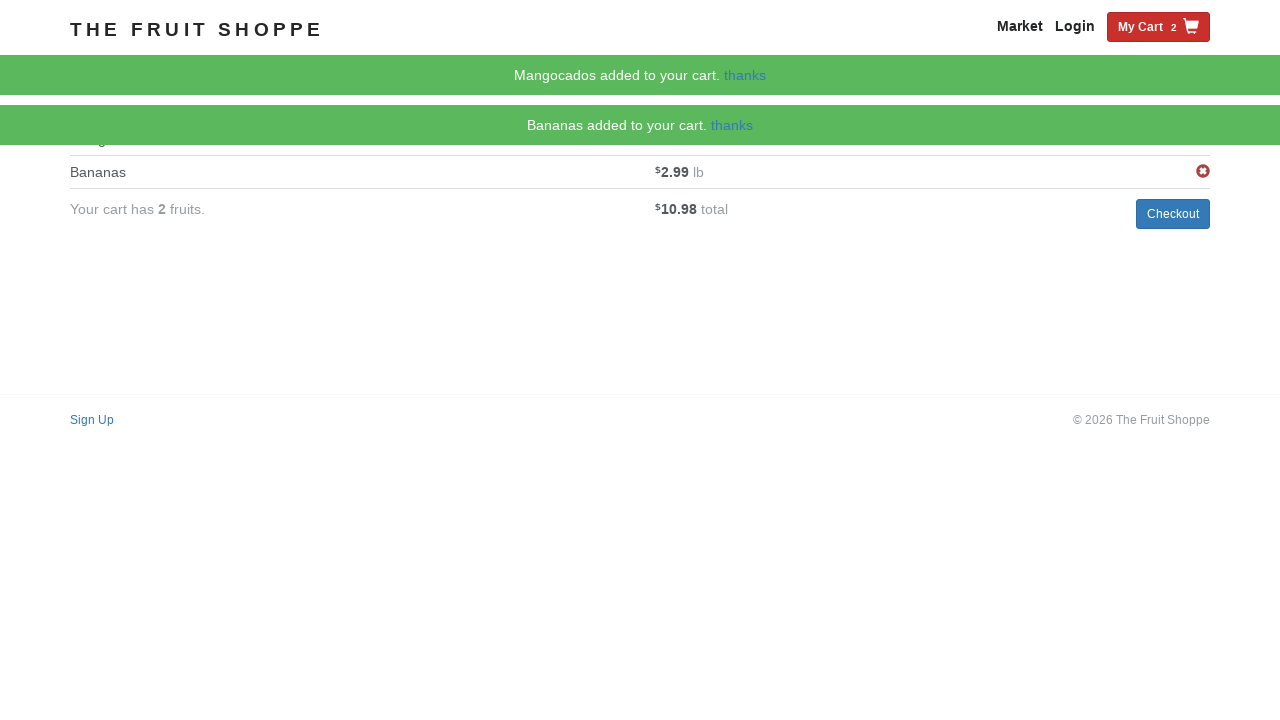

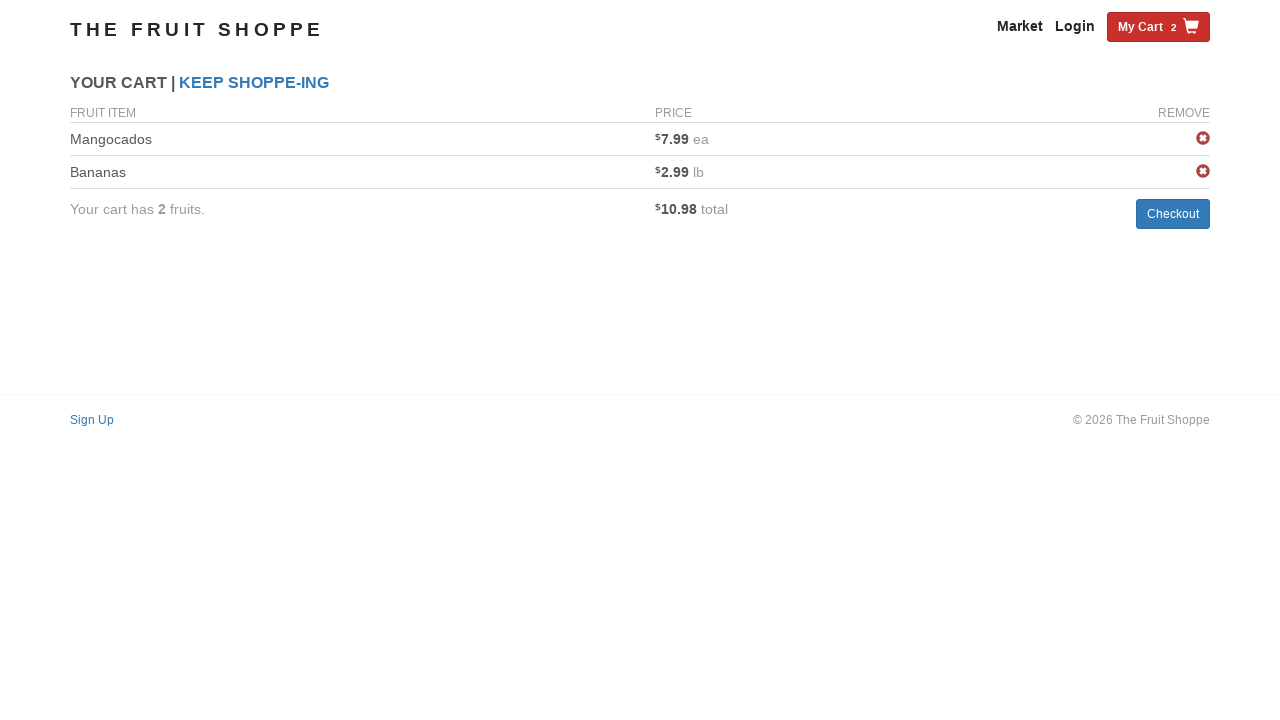